Tests JavaScript confirm alert handling by clicking a button that triggers a confirm dialog and accepting it

Starting URL: https://v1.training-support.net/selenium/javascript-alerts

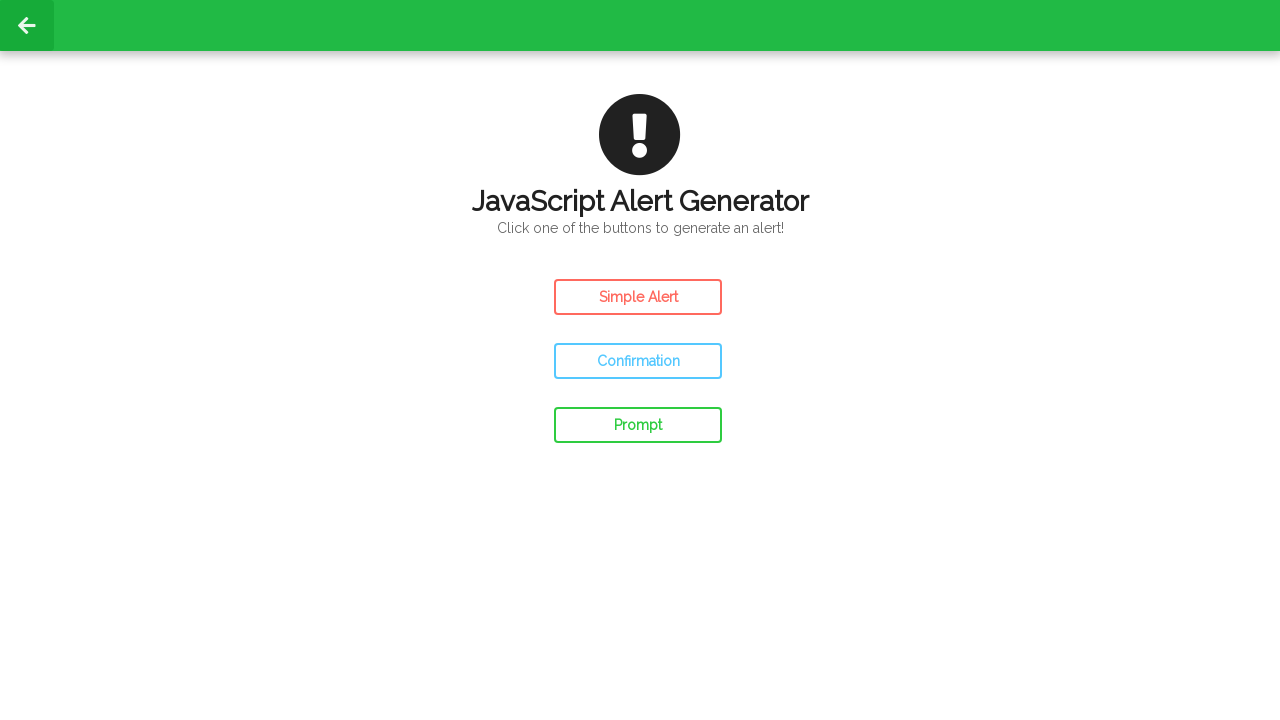

Set up dialog handler to accept confirm dialogs
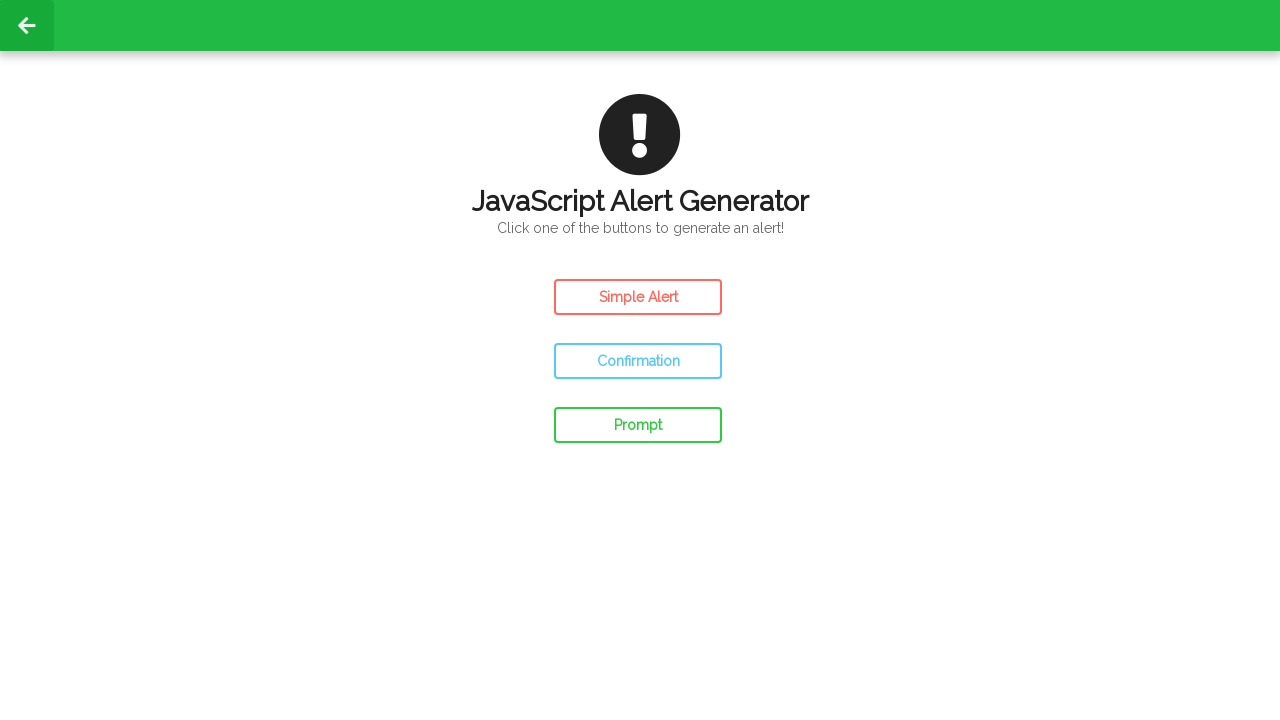

Clicked the confirm button to trigger JavaScript confirm alert at (638, 361) on #confirm
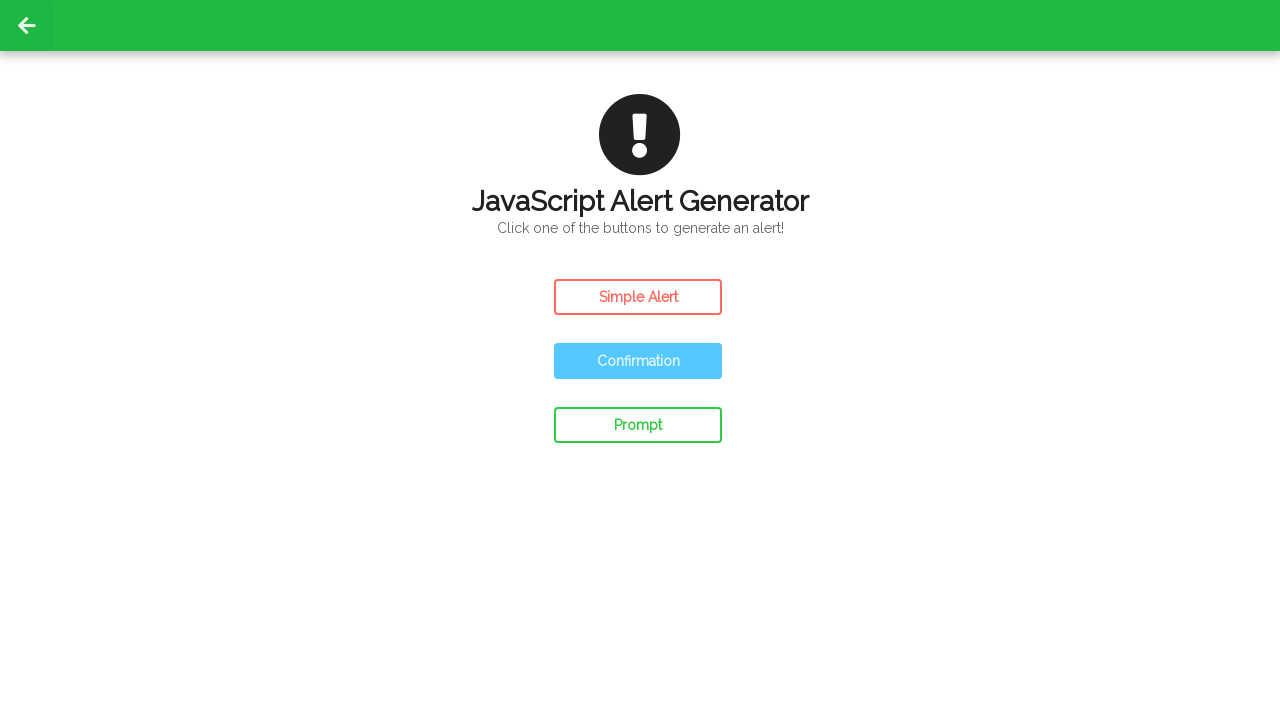

Waited for confirm dialog to be processed
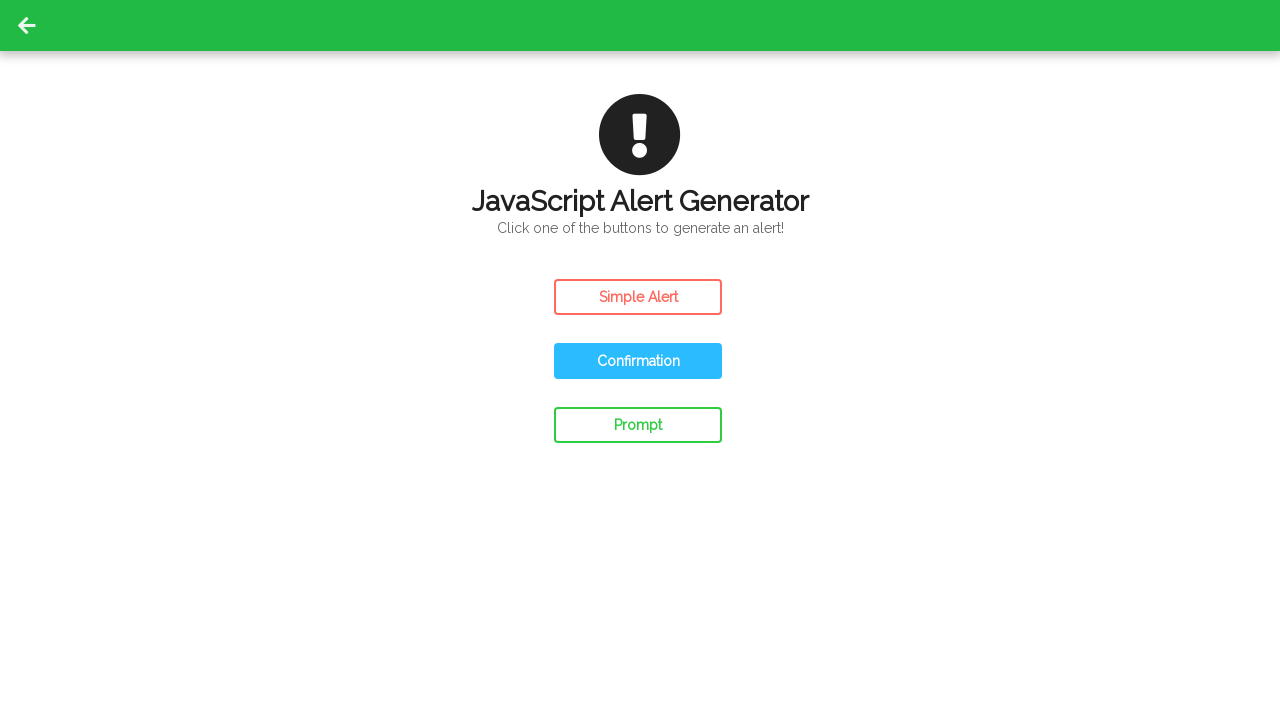

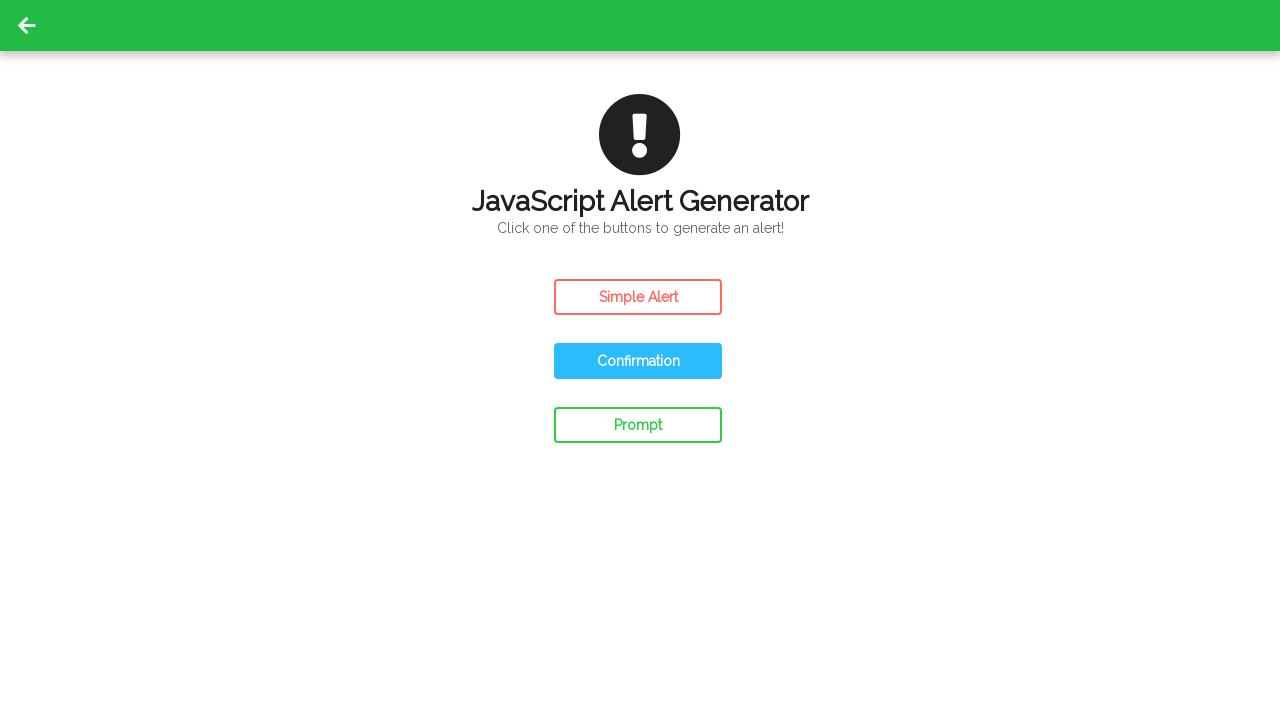